Tests browser geolocation by navigating to a geolocation checking website to verify location settings are working.

Starting URL: https://where-am-i.org/

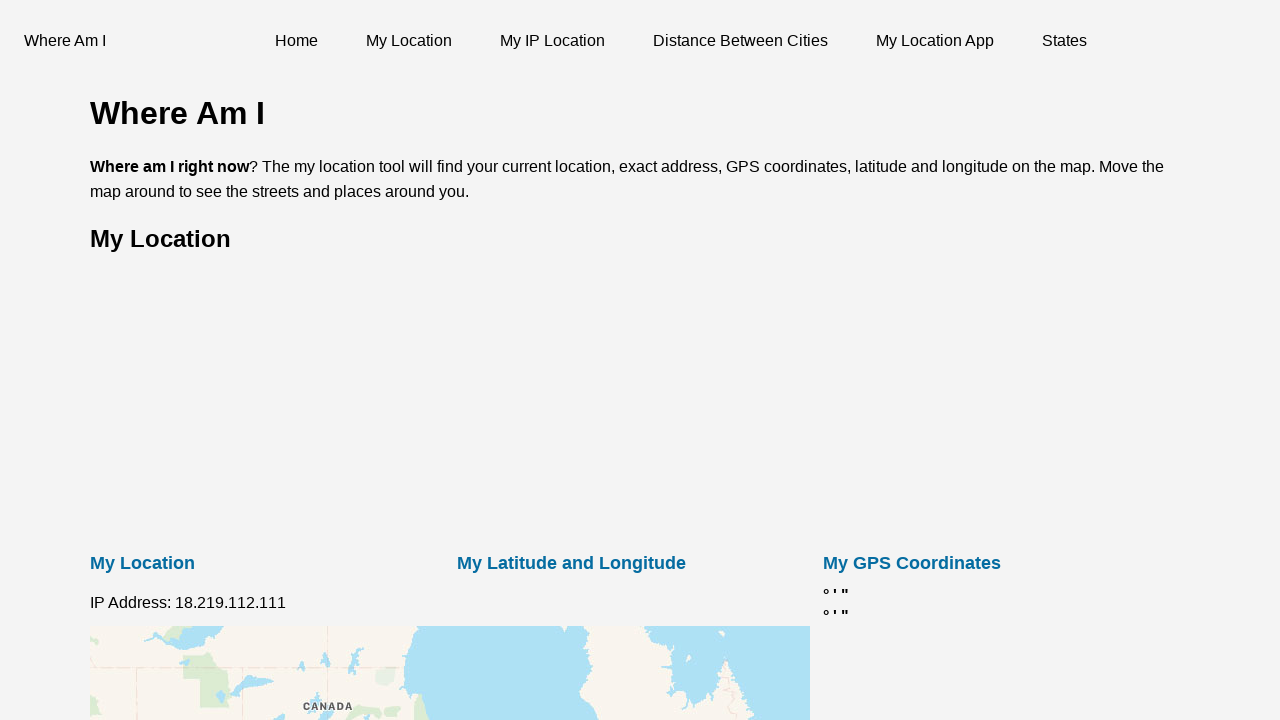

Set geolocation to New York City (40.7128, -74.0060)
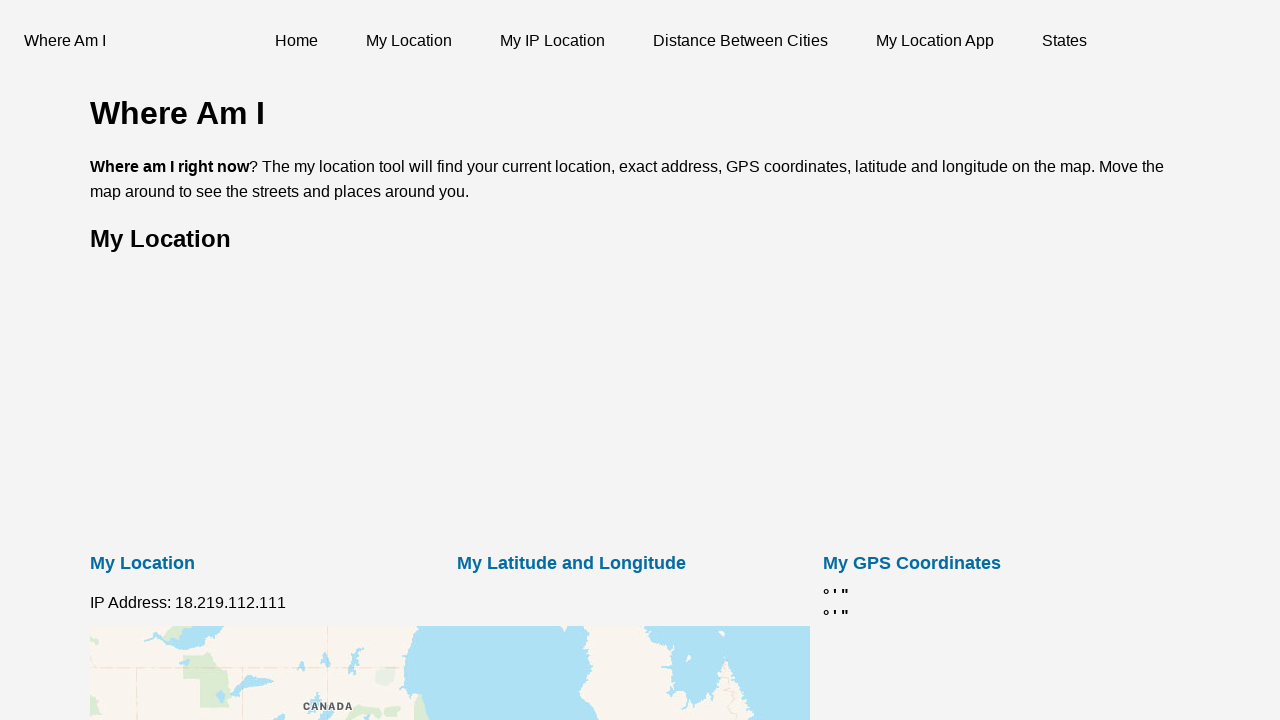

Granted geolocation permission to the context
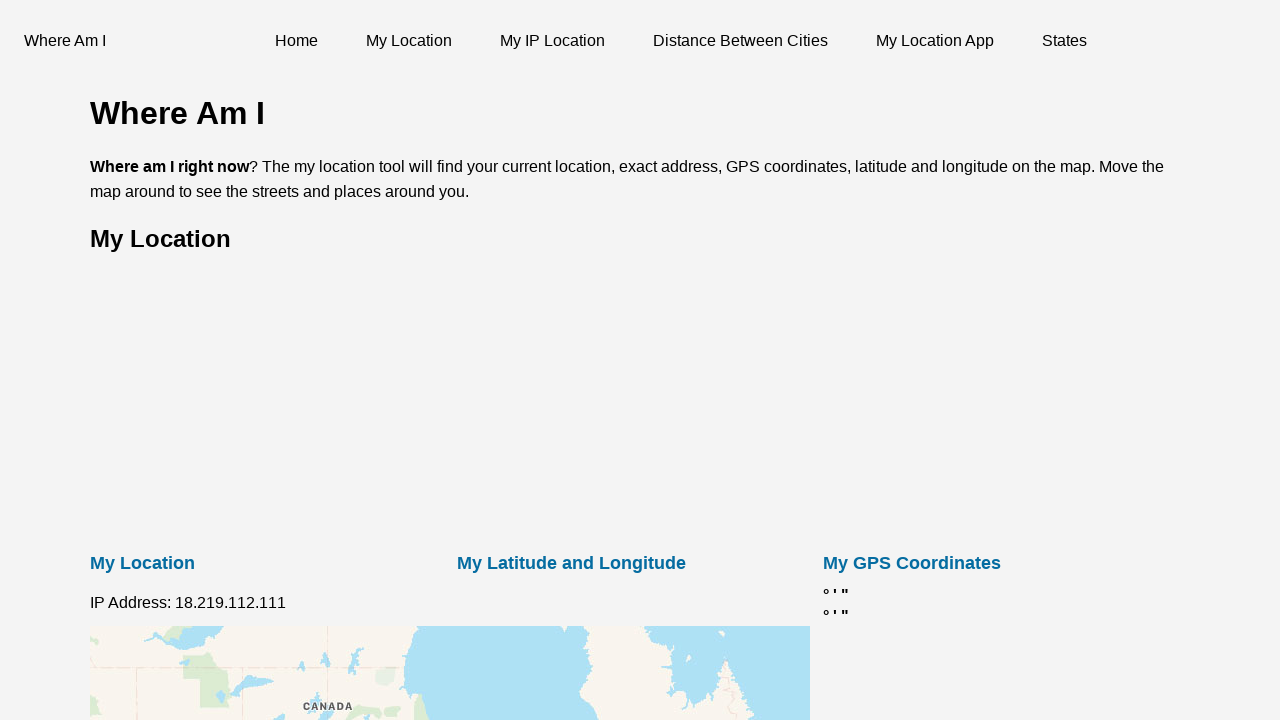

Reloaded the page to apply geolocation settings
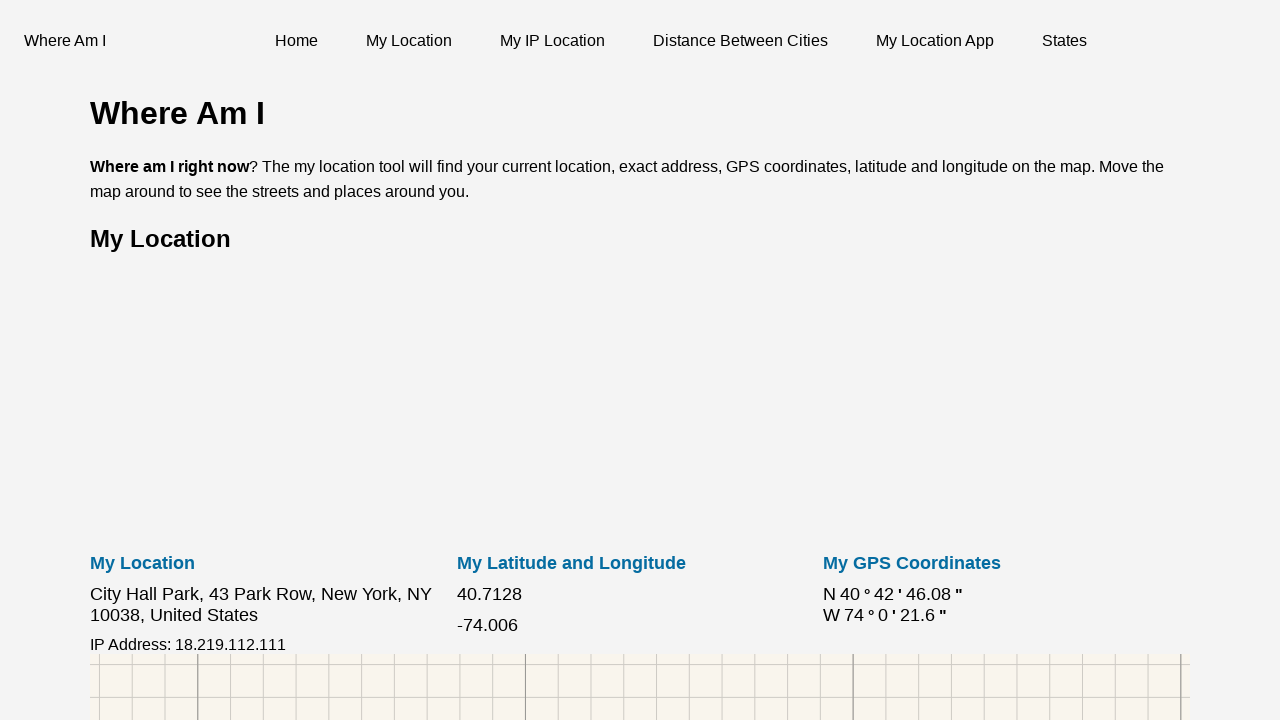

Waited 5 seconds for geolocation detection and display
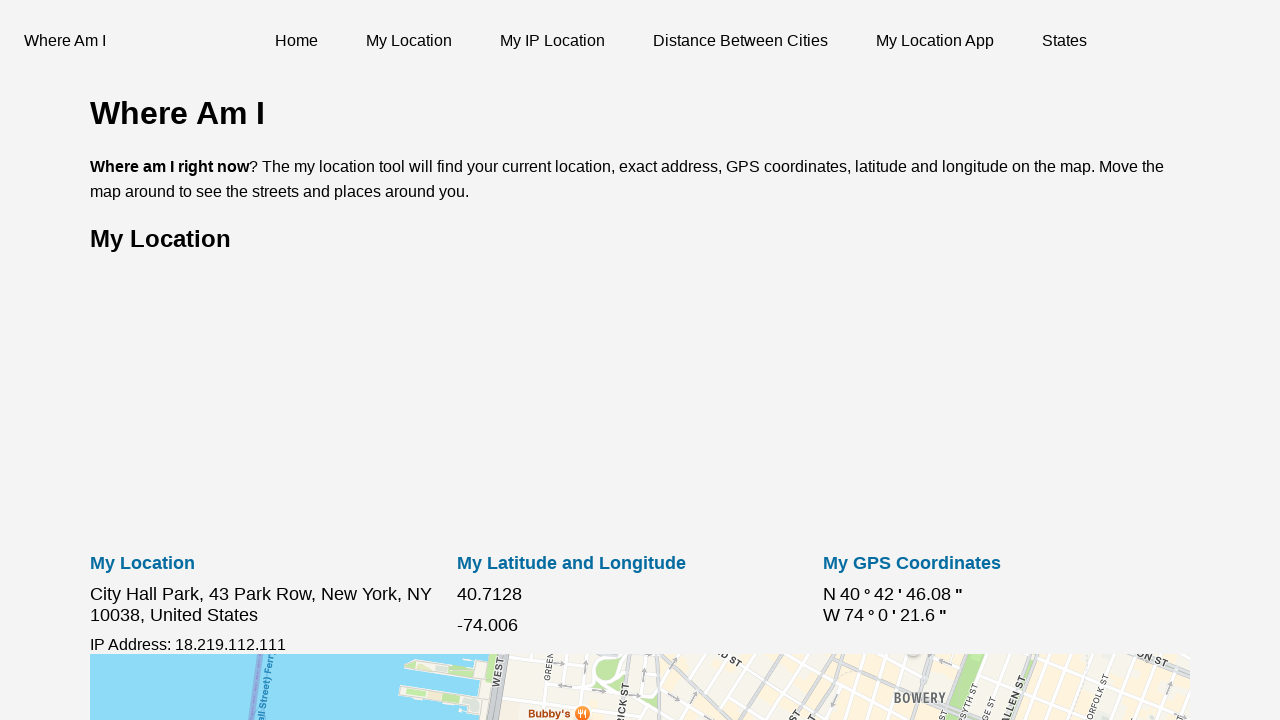

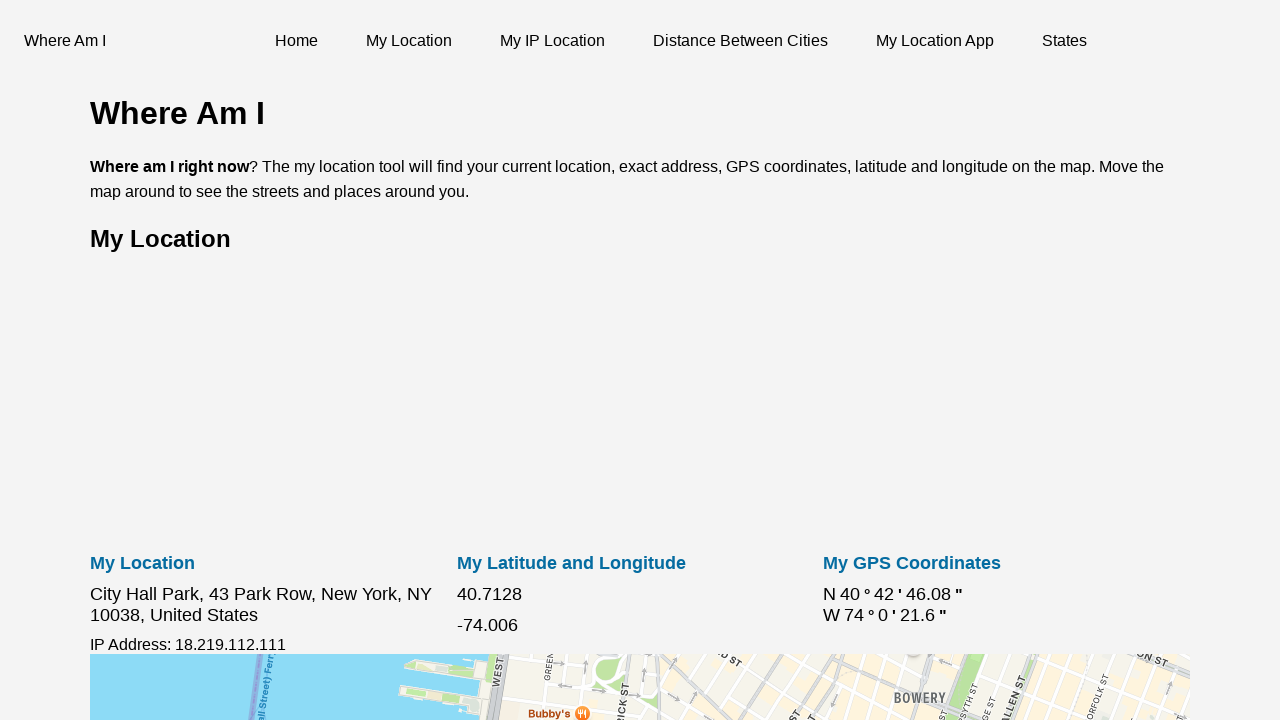